Tests that submitting an empty language form shows the specific error message about incomplete input

Starting URL: http://www.99-bottles-of-beer.net/submitnewlanguage.html

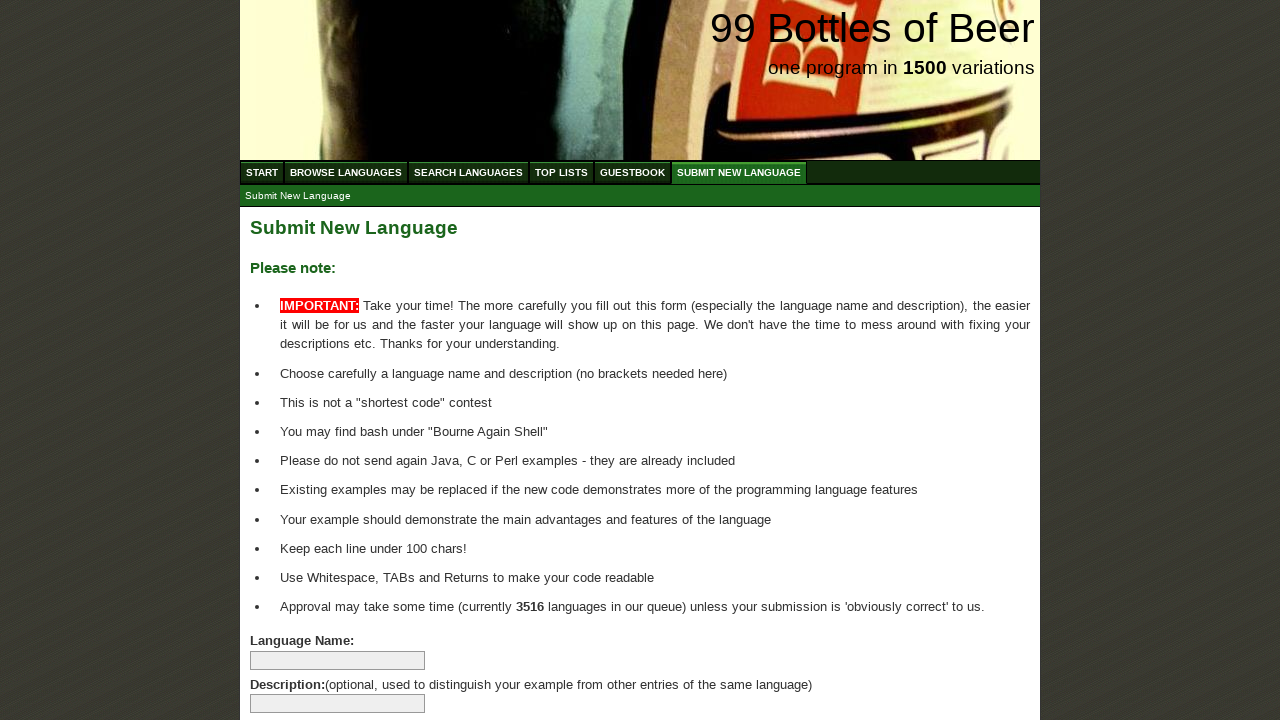

Clicked submit language button without filling form at (294, 665) on input[name='submitlanguage']
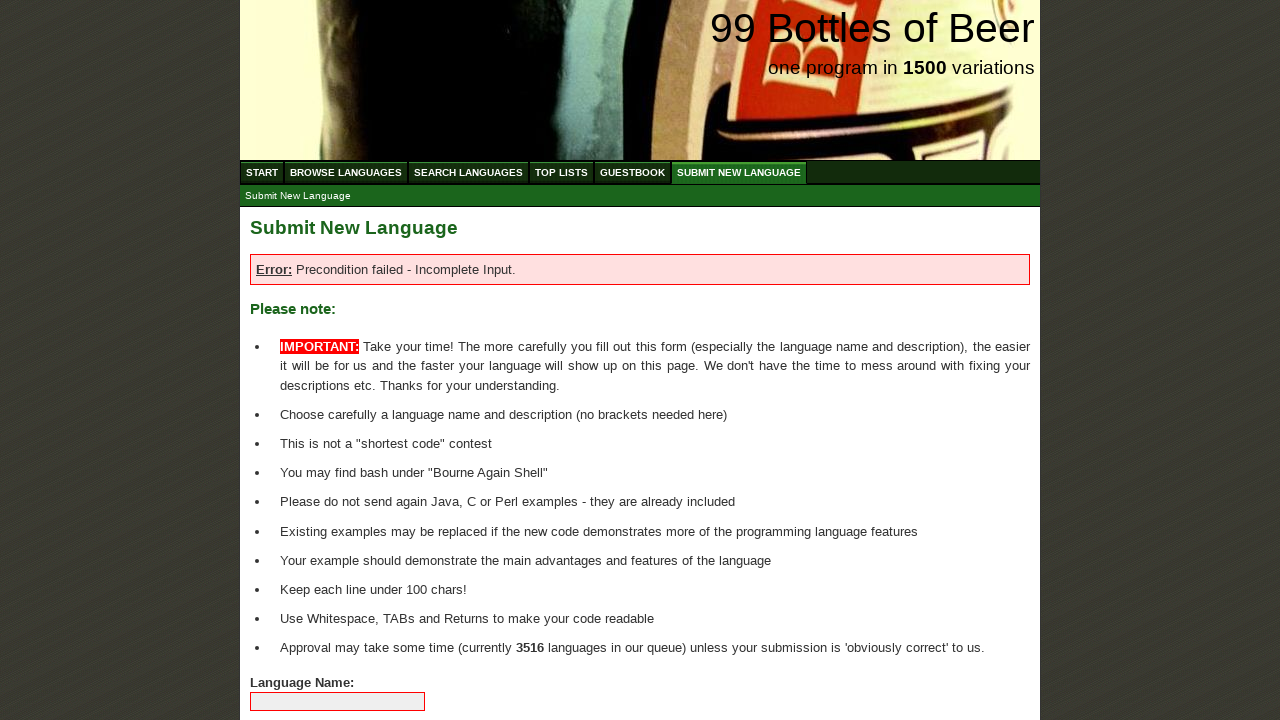

Error message element appeared on page
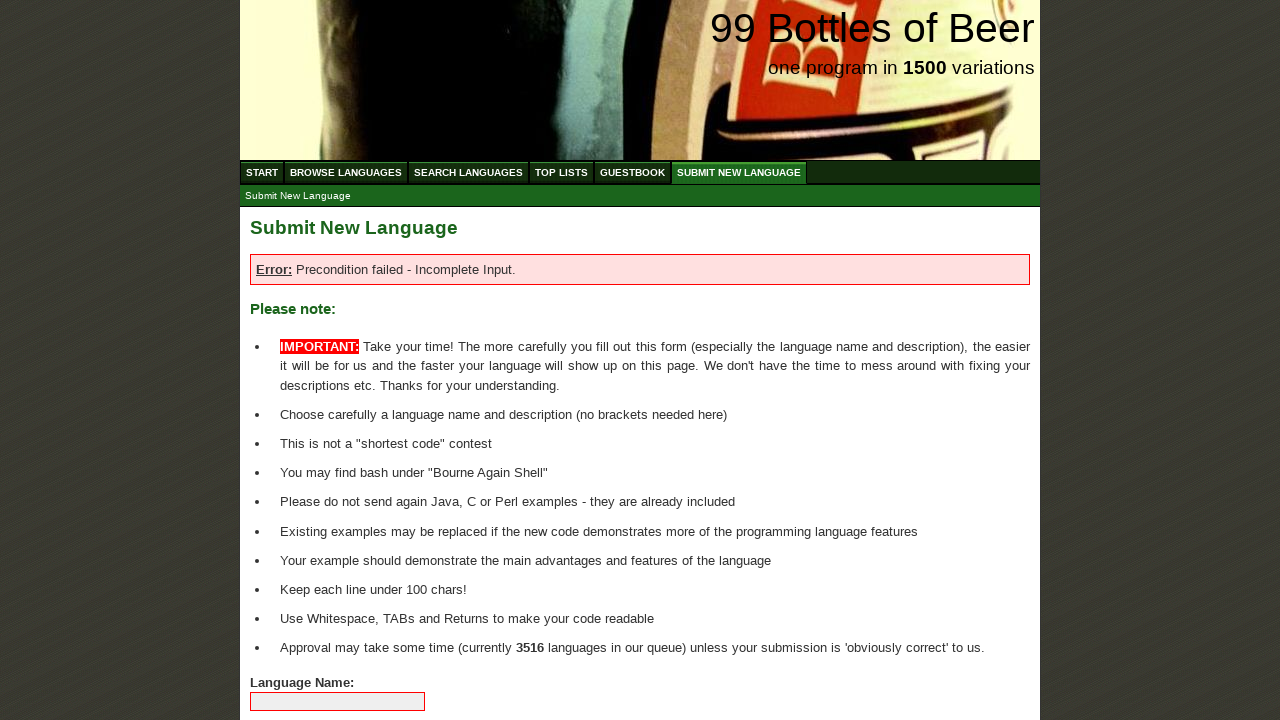

Verified error message text: 'Error: Precondition failed - Incomplete Input.'
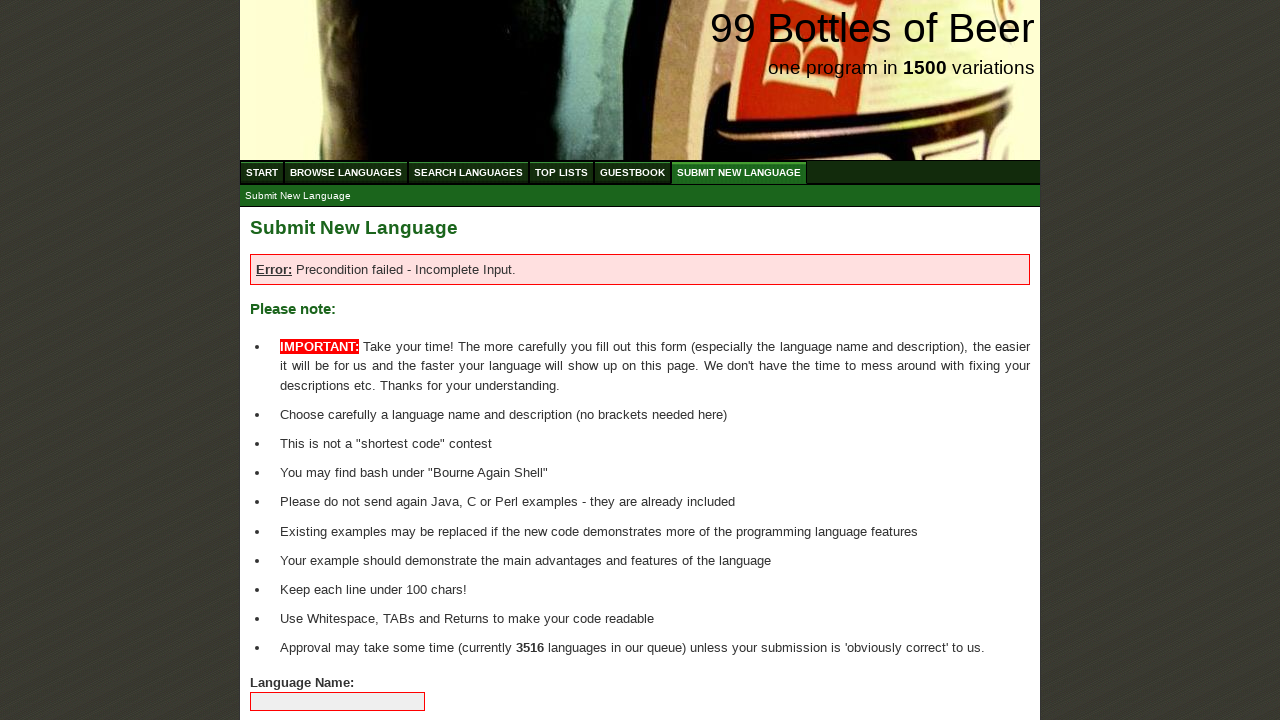

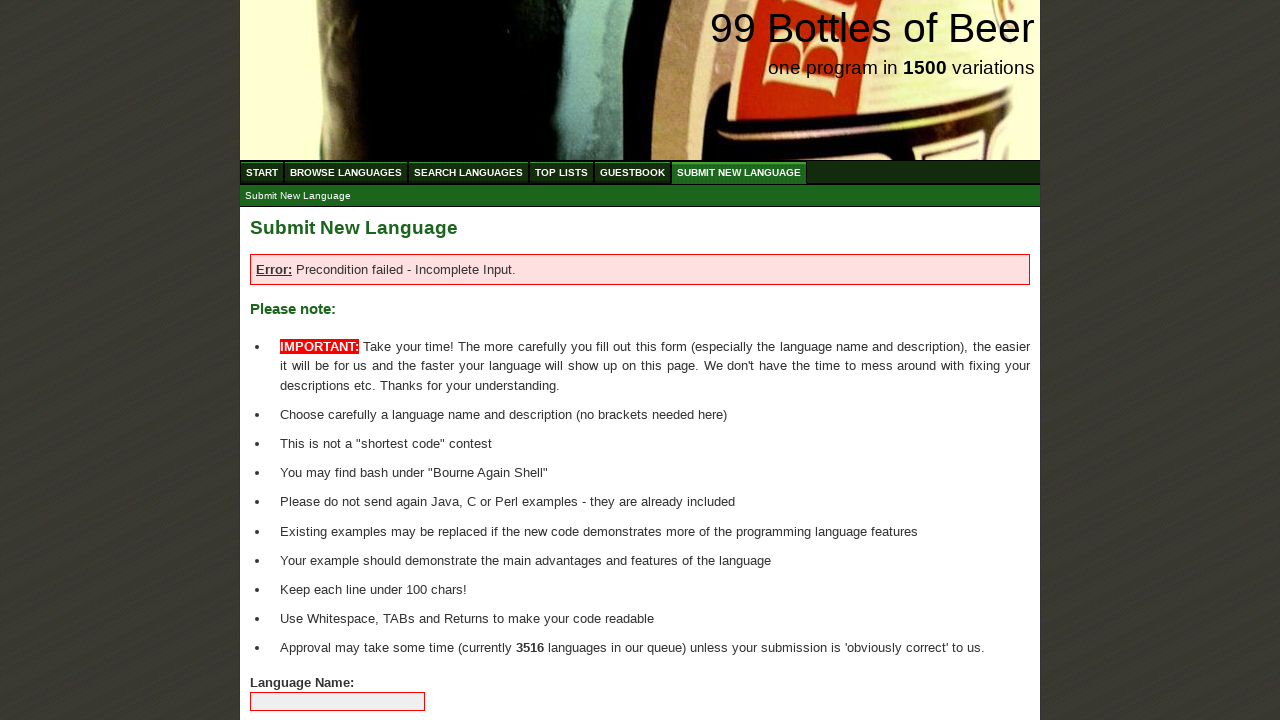